Tests ability to locate elements on a challenging DOM page, including finding colored buttons, table elements with specific headers, and reading dynamically generated content.

Starting URL: https://the-internet.herokuapp.com/challenging_dom

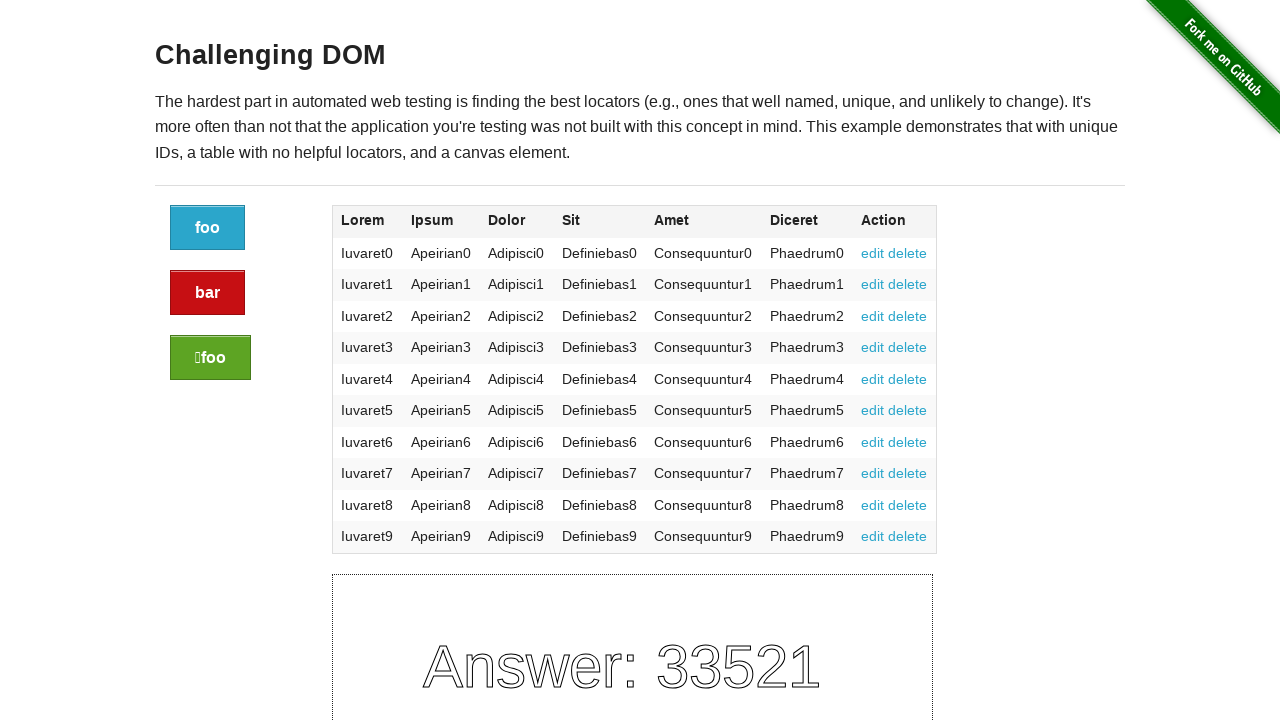

Clicked the first colored button at (208, 228) on a.button
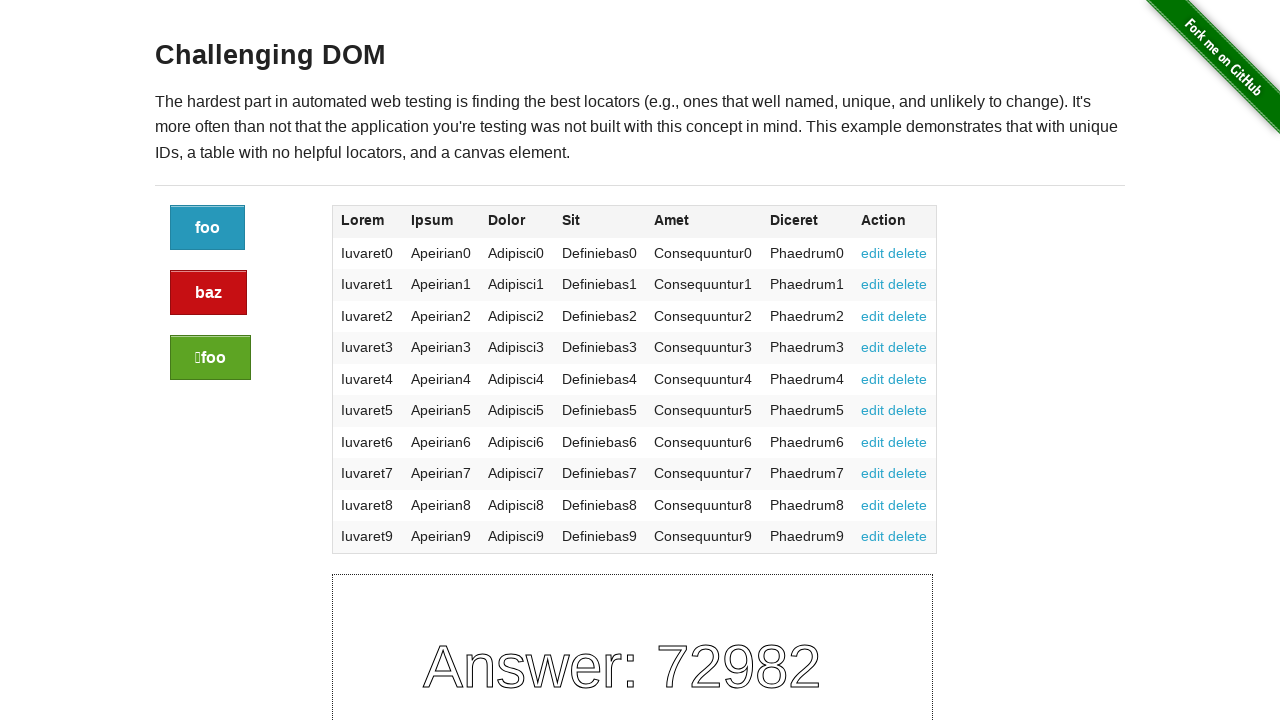

Clicked the alert colored button at (208, 293) on a.button.alert
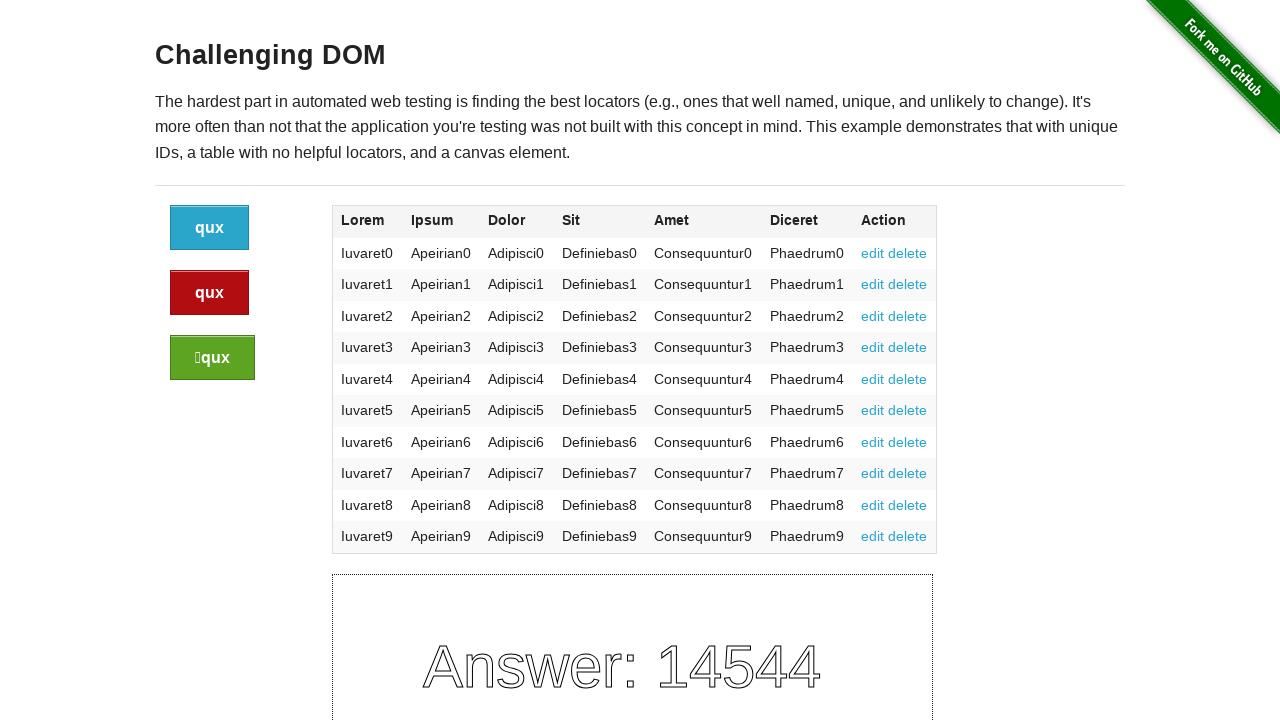

Clicked the success colored button at (212, 358) on a.button.success
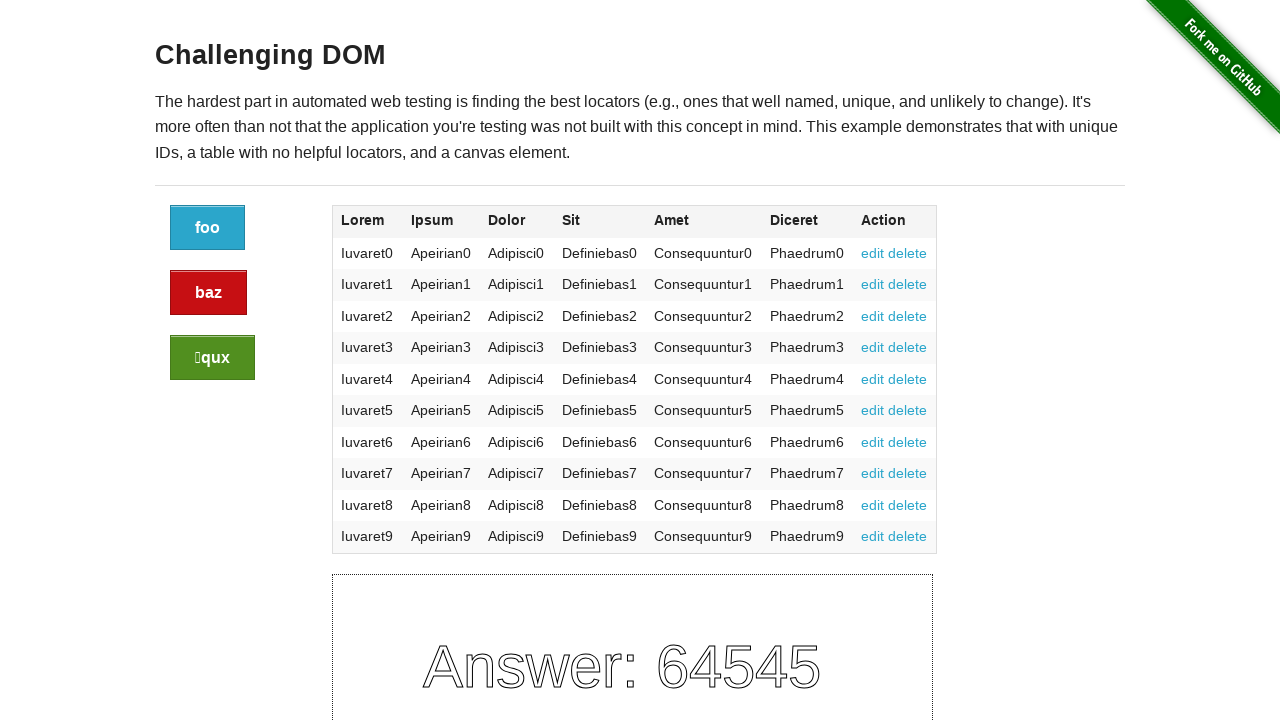

Table element loaded on the page
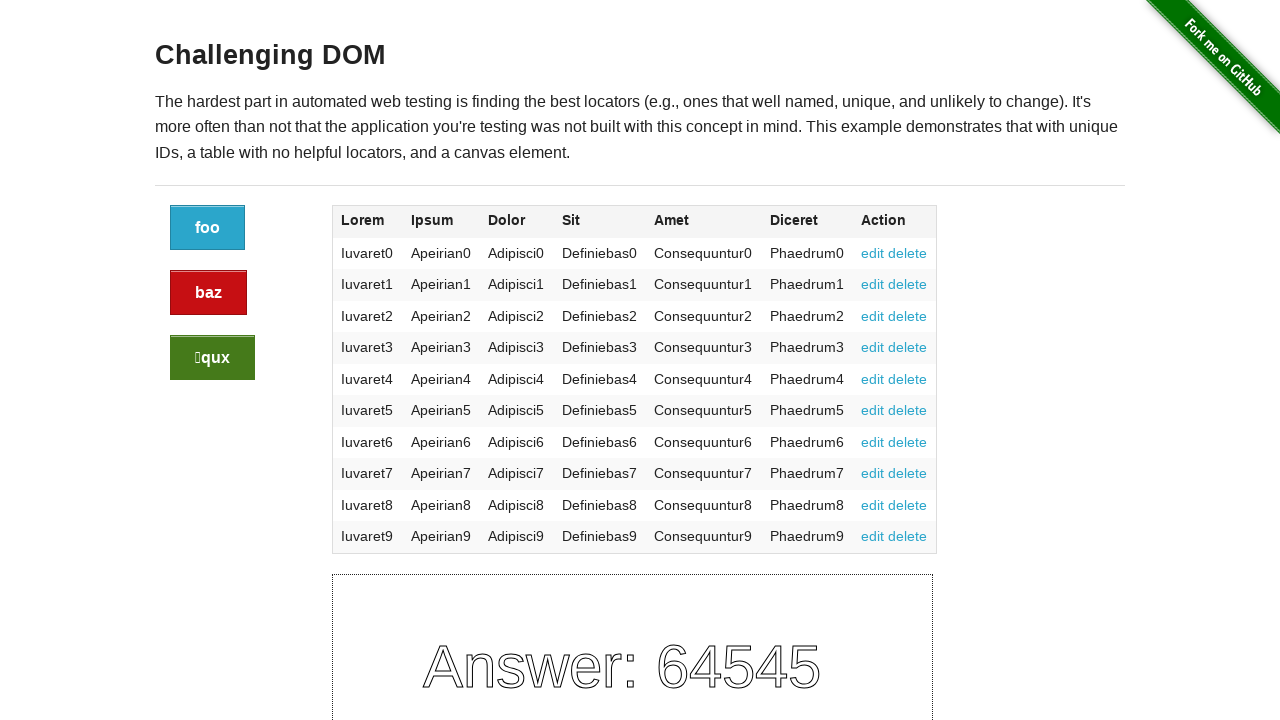

Located table header 'Ipsum'
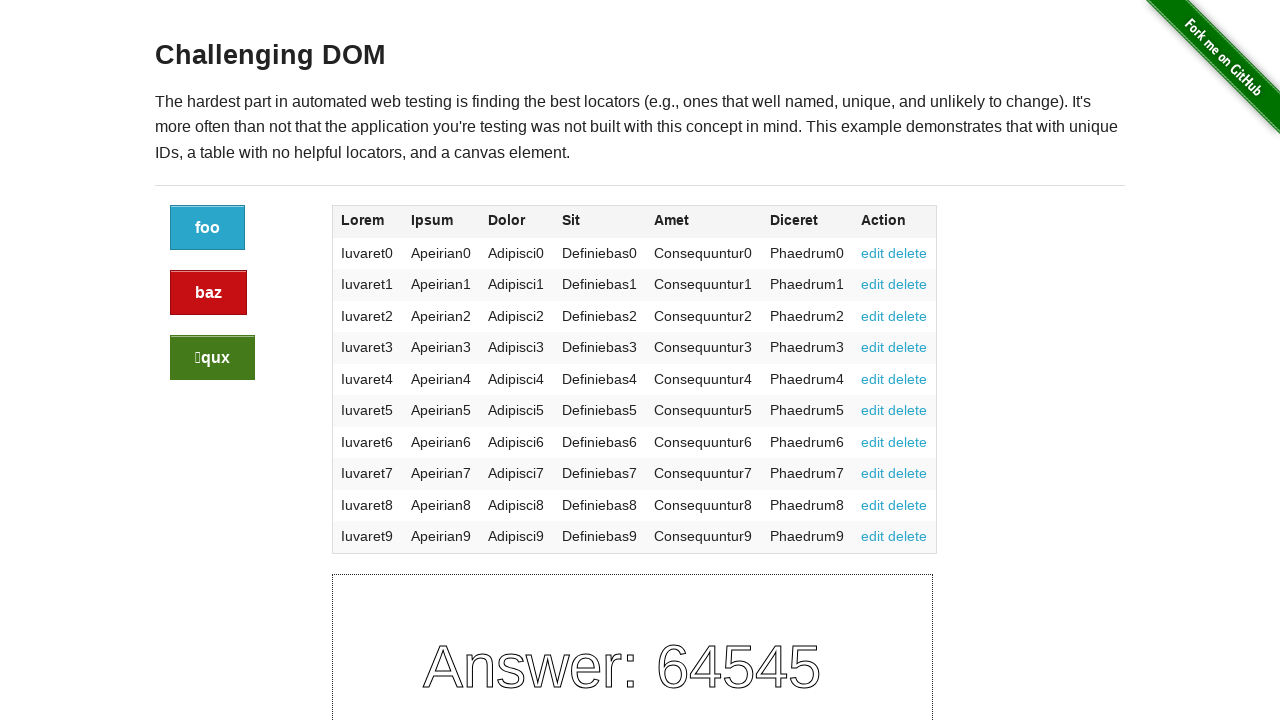

Located table header 'Dolor'
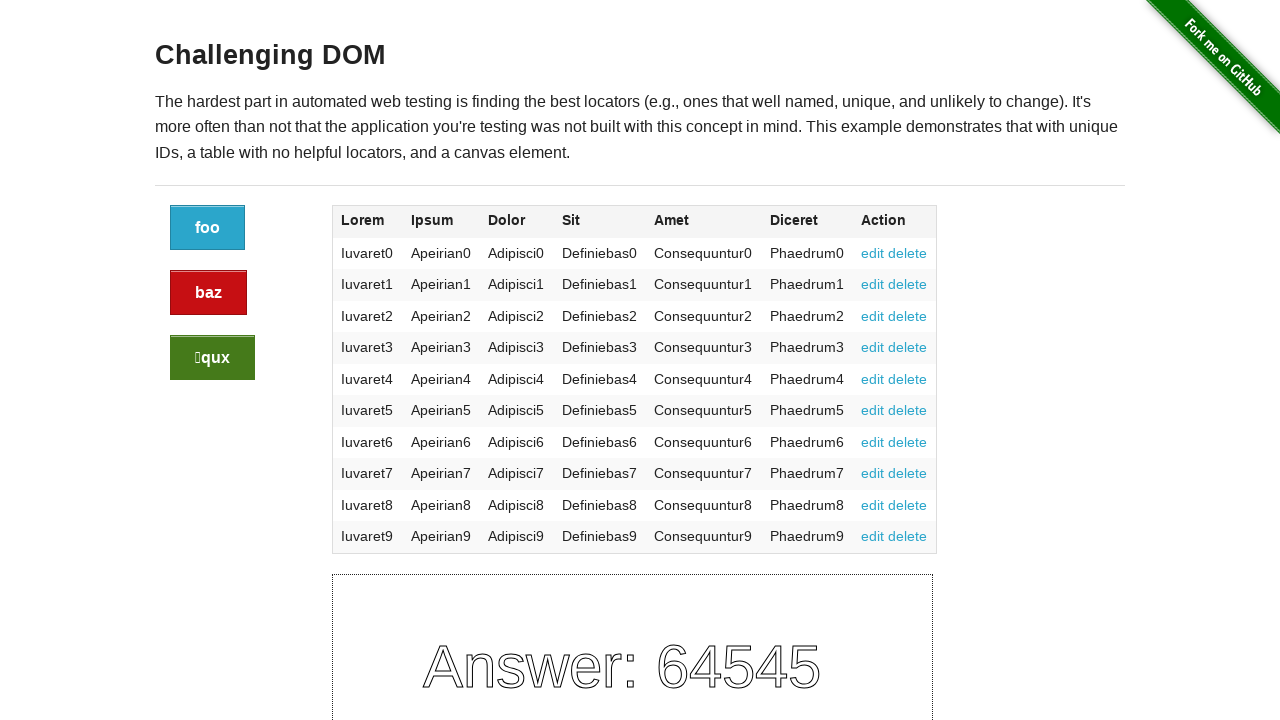

Canvas element with dynamically generated content loaded
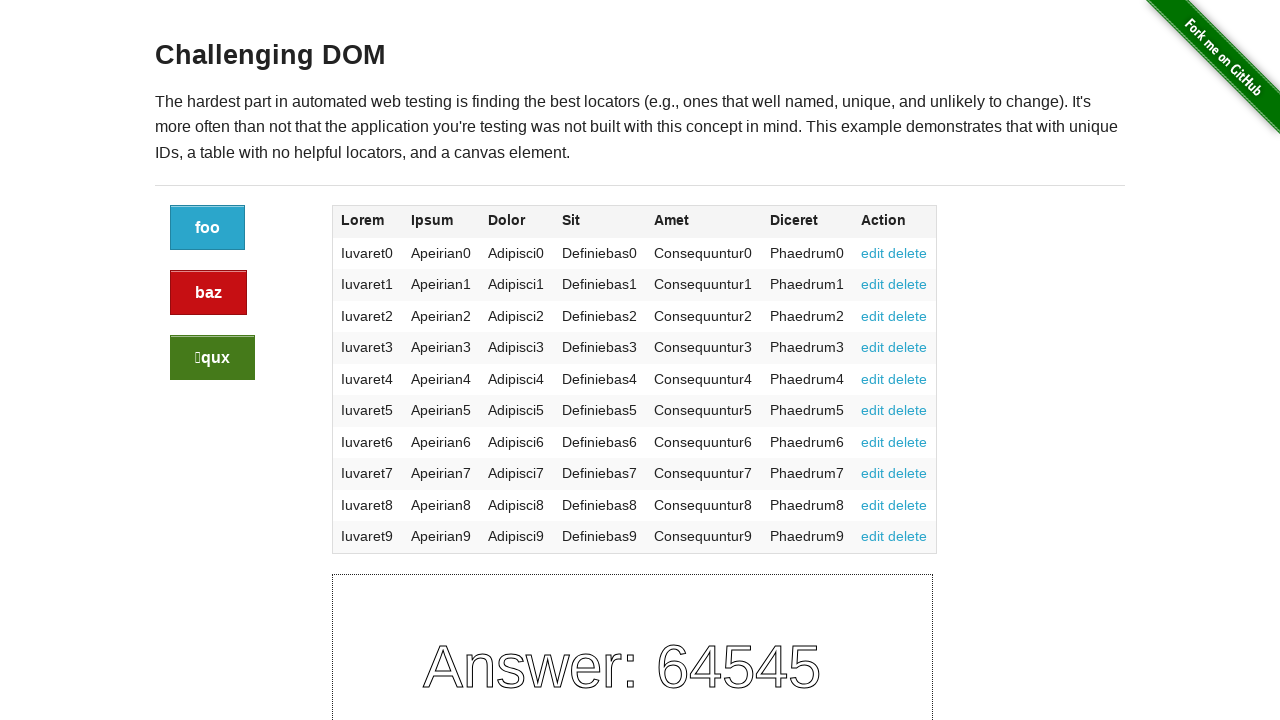

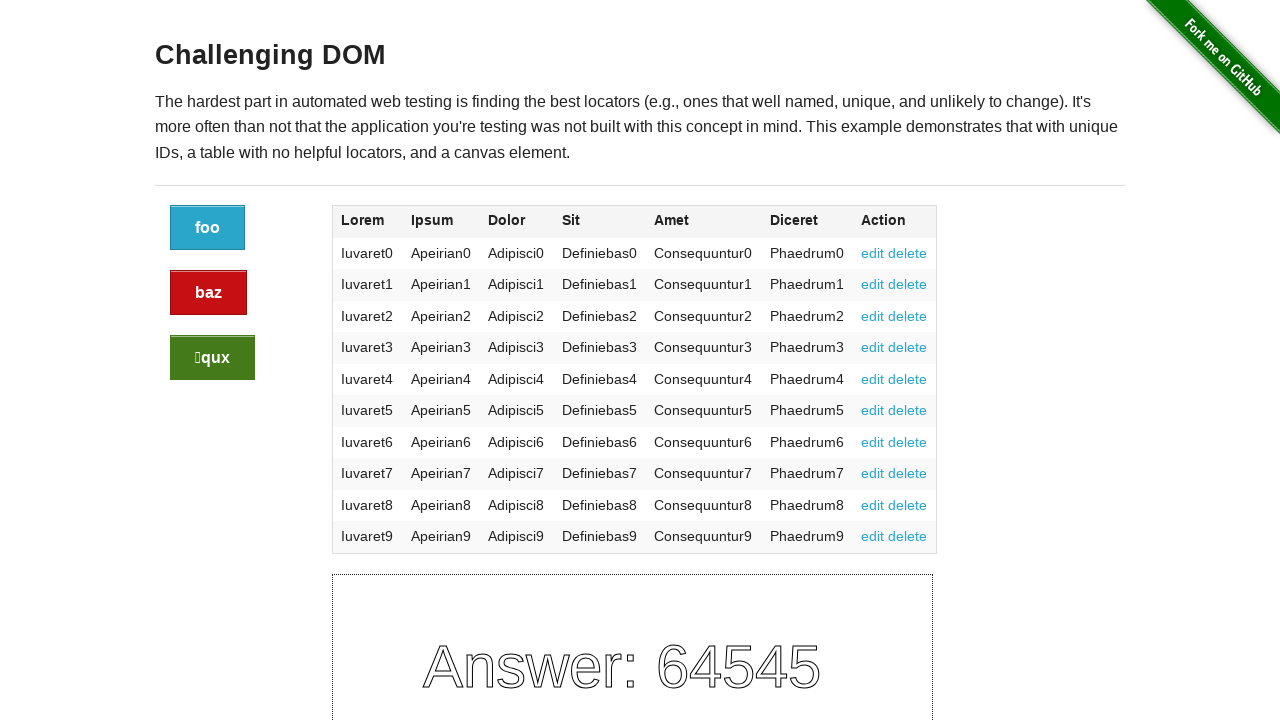